Tests browser back button navigation between filter views

Starting URL: https://demo.playwright.dev/todomvc

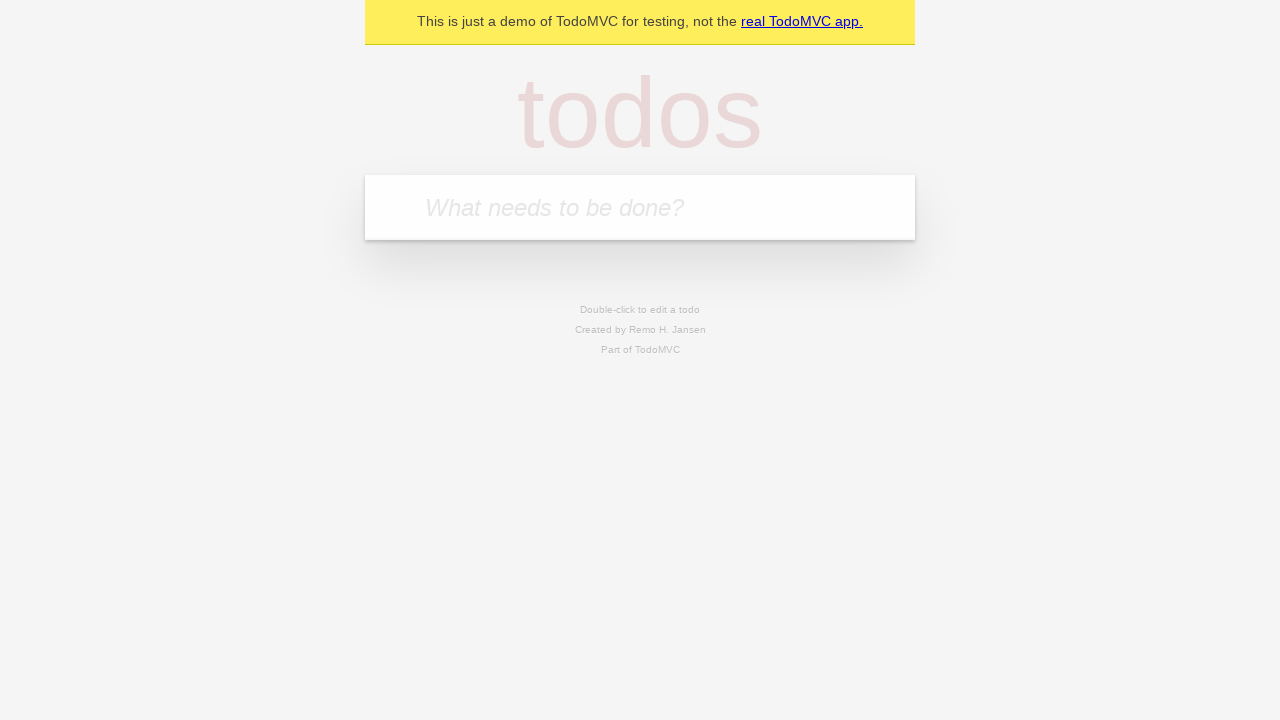

Filled todo input with 'buy some cheese' on internal:attr=[placeholder="What needs to be done?"i]
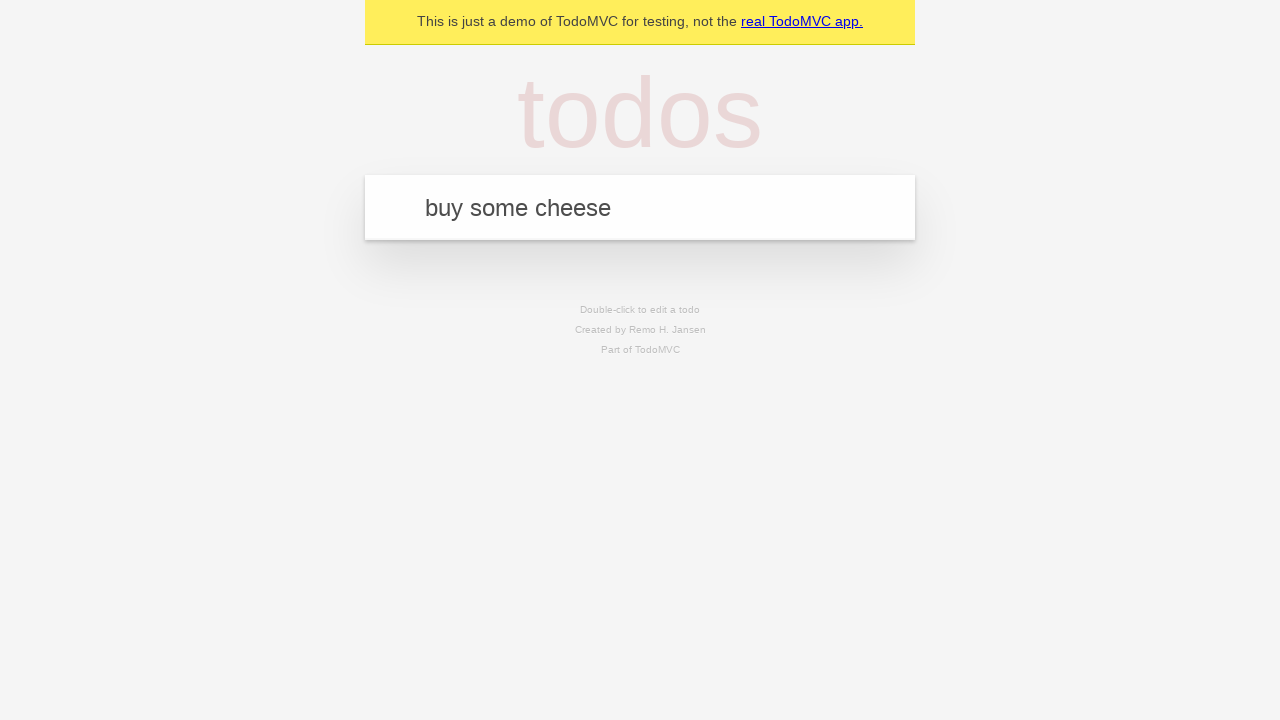

Pressed Enter to add first todo 'buy some cheese' on internal:attr=[placeholder="What needs to be done?"i]
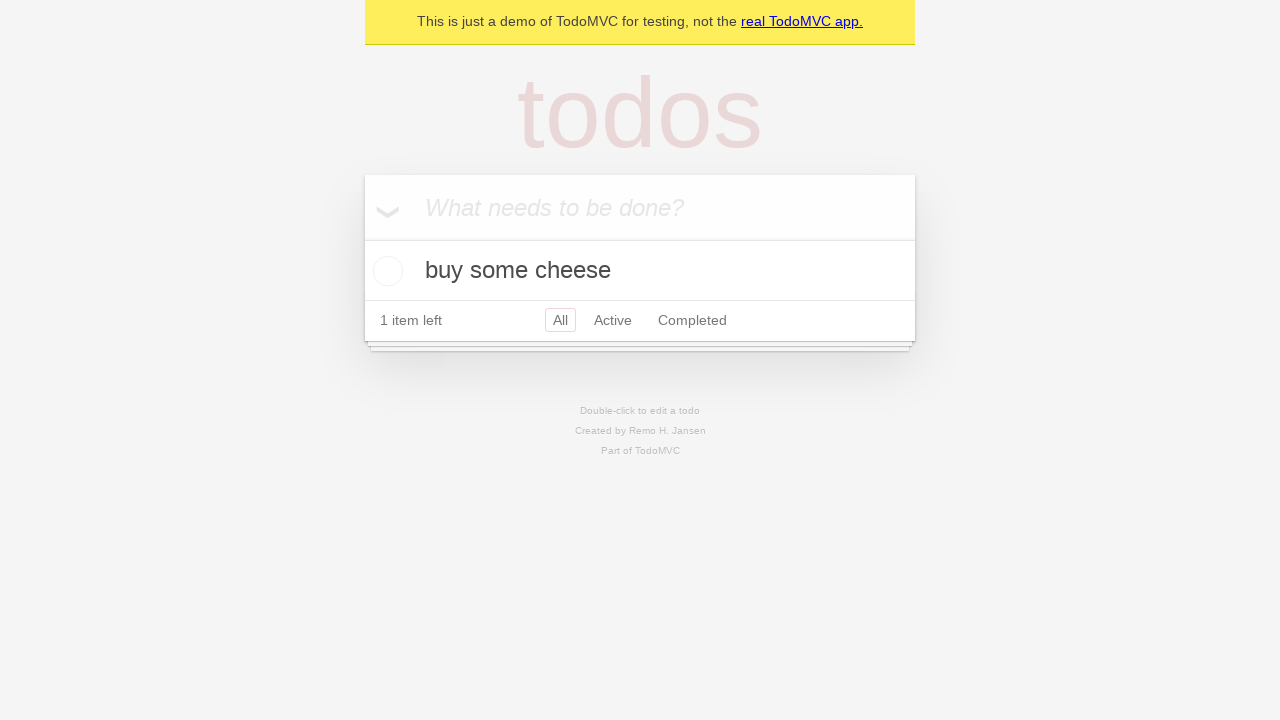

Filled todo input with 'feed the cat' on internal:attr=[placeholder="What needs to be done?"i]
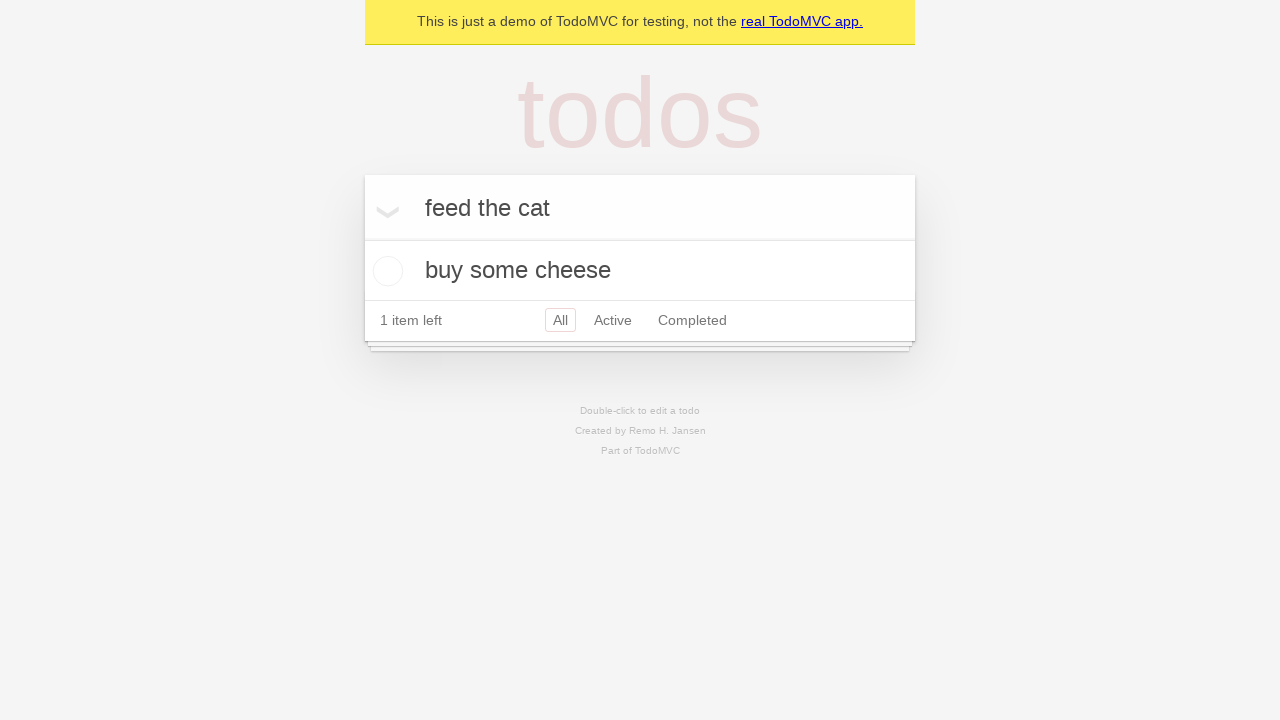

Pressed Enter to add second todo 'feed the cat' on internal:attr=[placeholder="What needs to be done?"i]
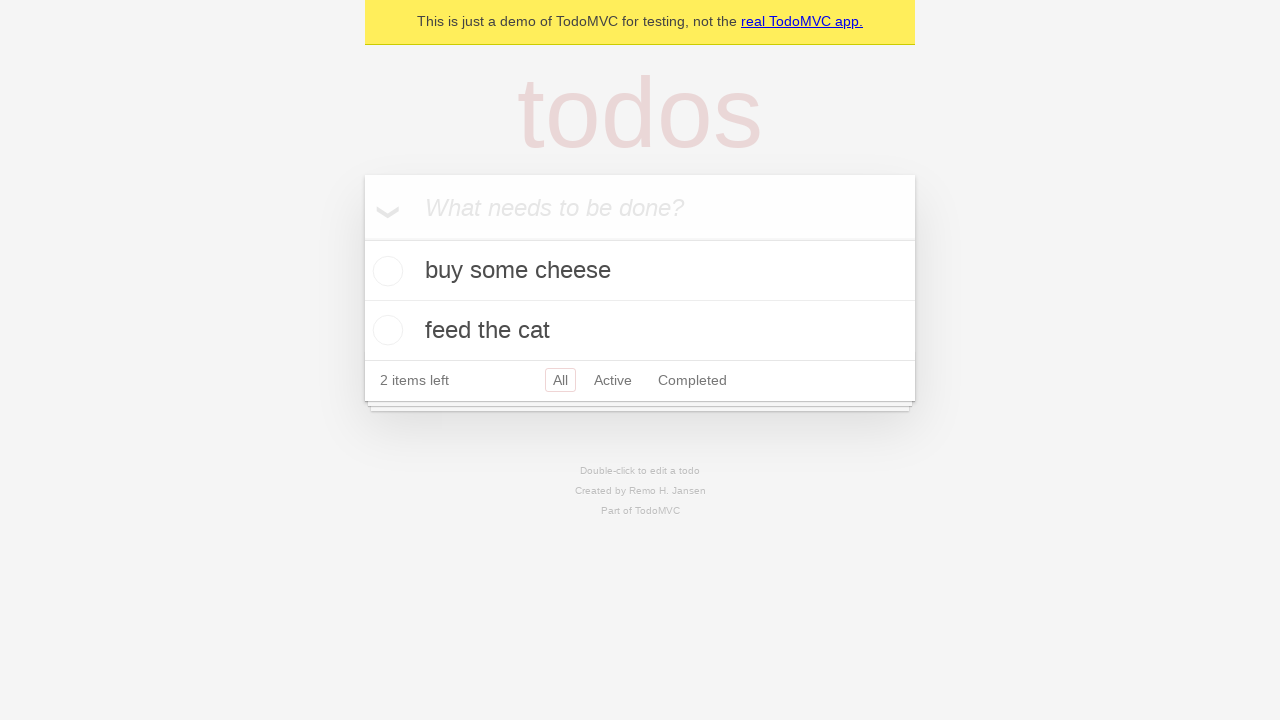

Filled todo input with 'book a doctors appointment' on internal:attr=[placeholder="What needs to be done?"i]
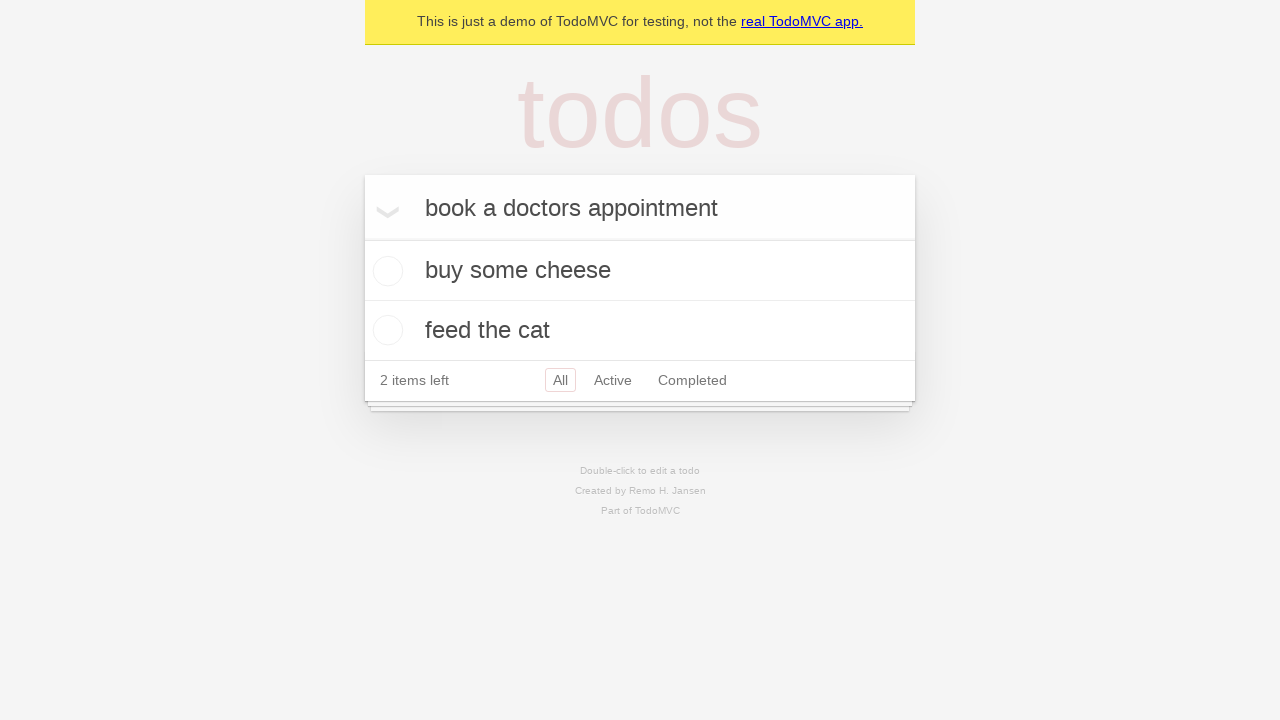

Pressed Enter to add third todo 'book a doctors appointment' on internal:attr=[placeholder="What needs to be done?"i]
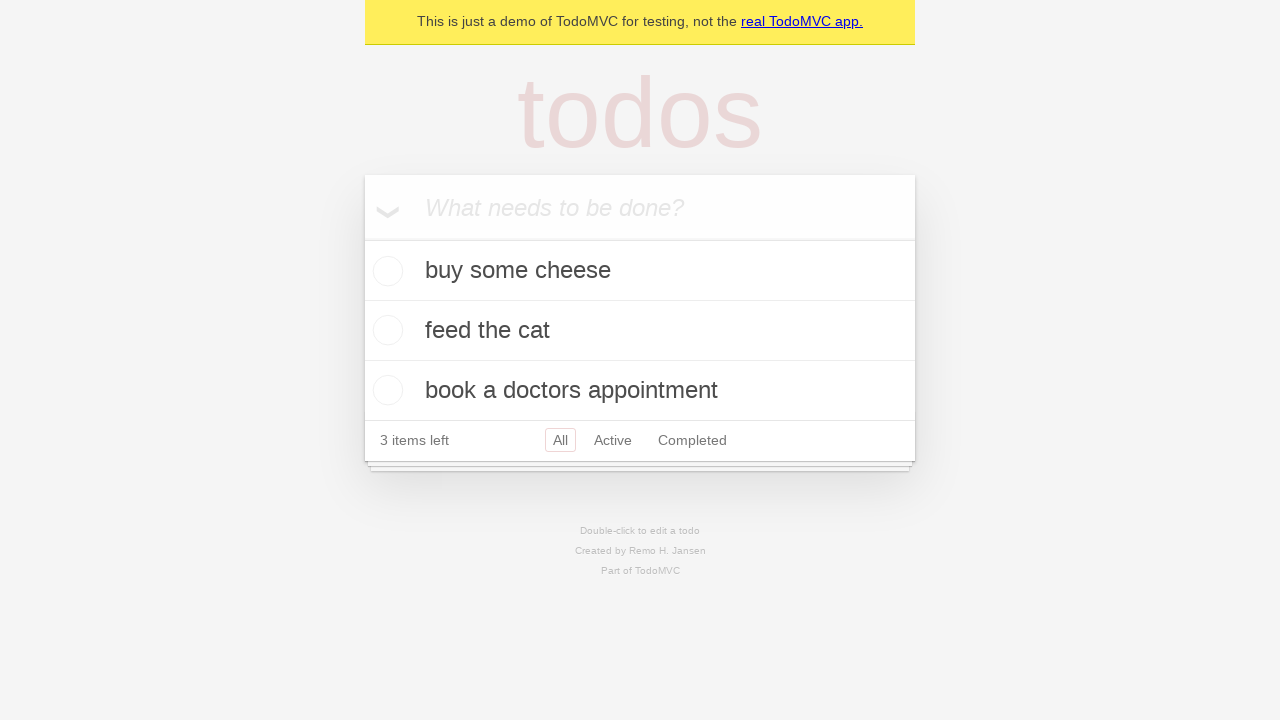

Checked the second todo item 'feed the cat' at (385, 330) on .todo-list li .toggle >> nth=1
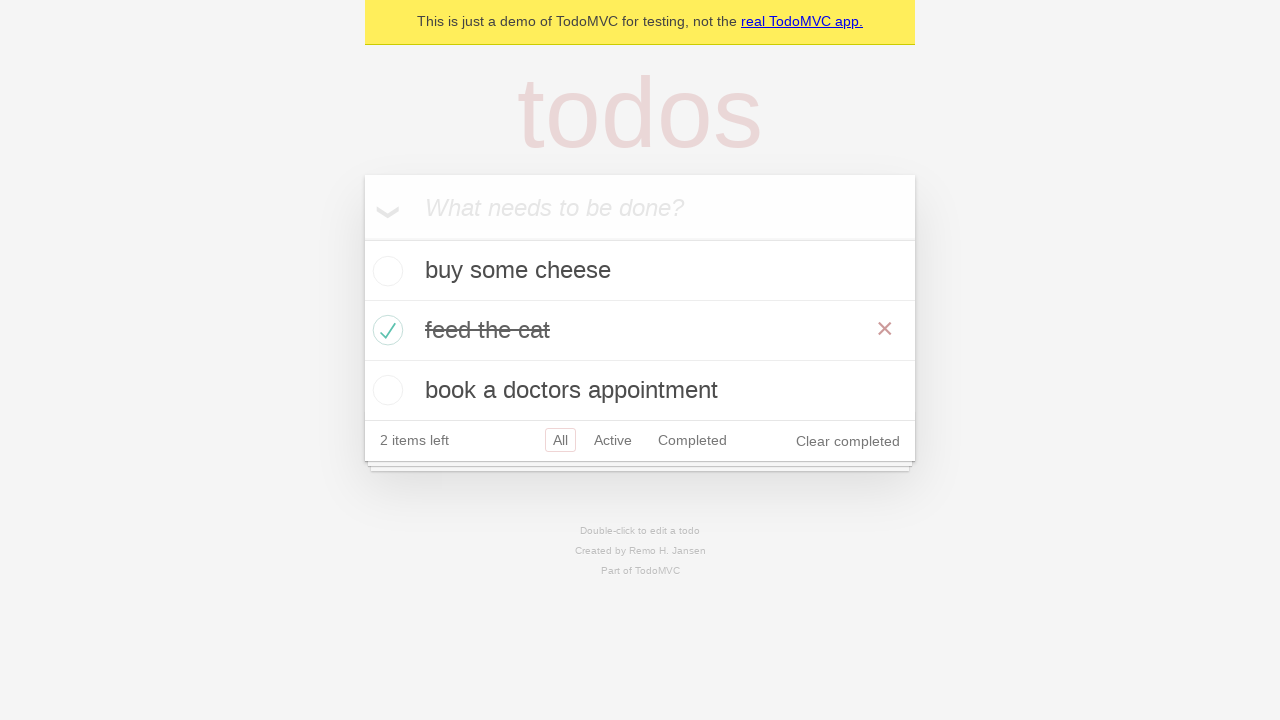

Clicked 'All' filter link at (560, 440) on internal:role=link[name="All"i]
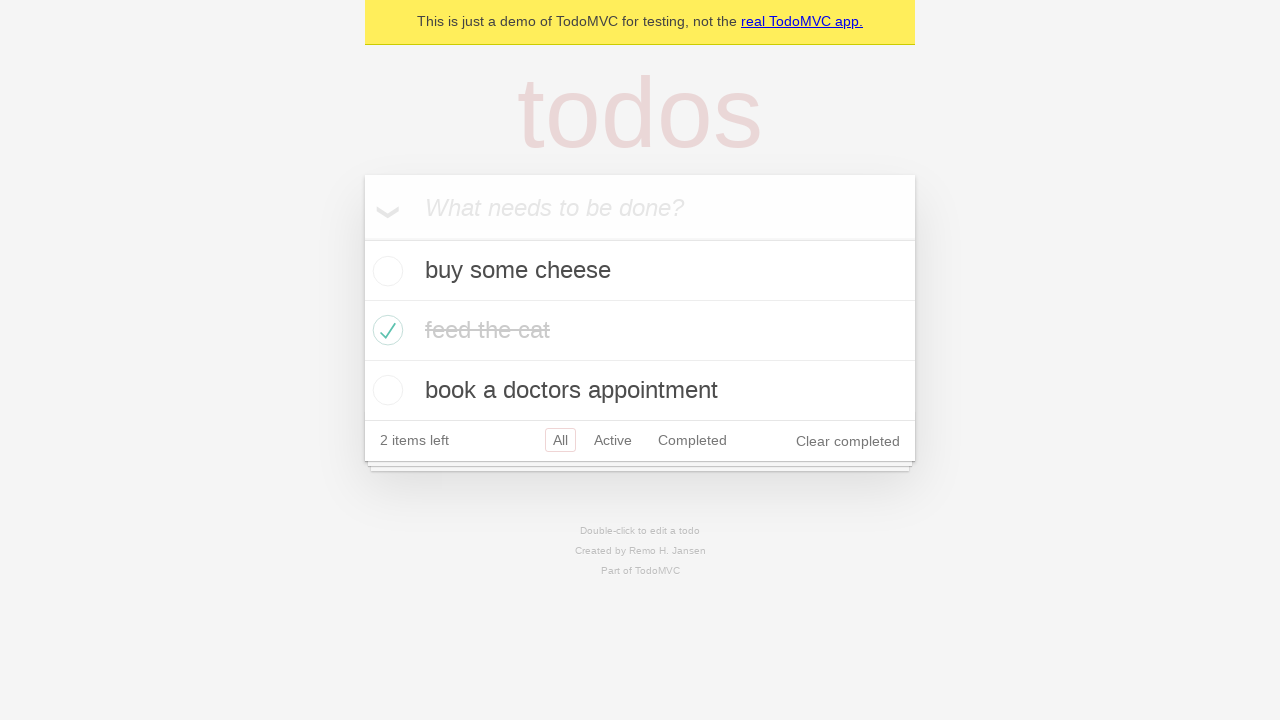

Clicked 'Active' filter link at (613, 440) on internal:role=link[name="Active"i]
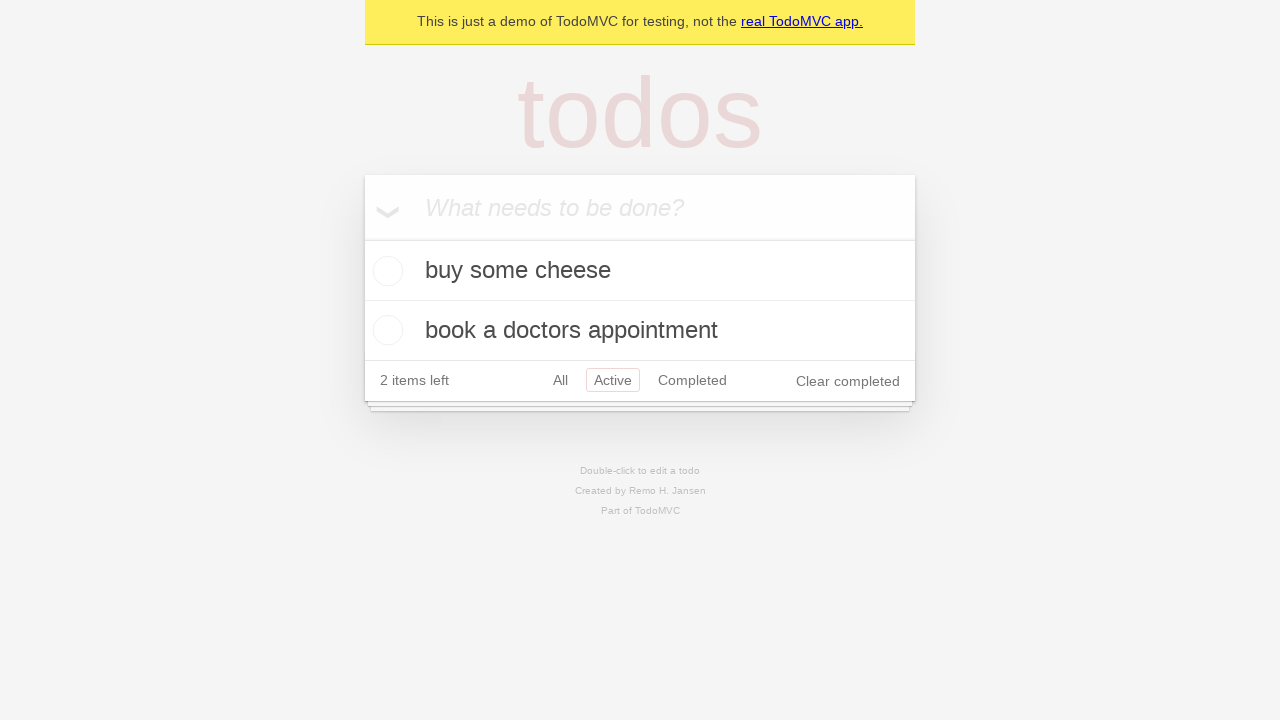

Clicked 'Completed' filter link at (692, 380) on internal:role=link[name="Completed"i]
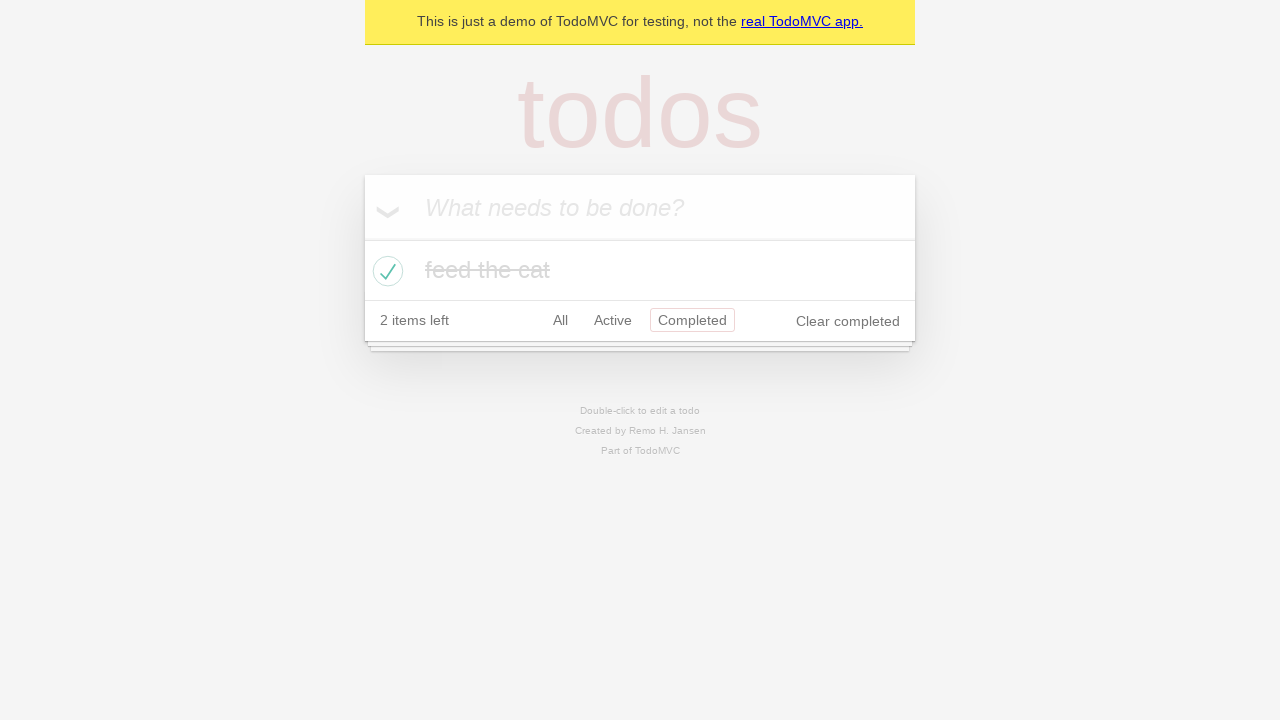

Navigated back to 'Active' filter view using browser back button
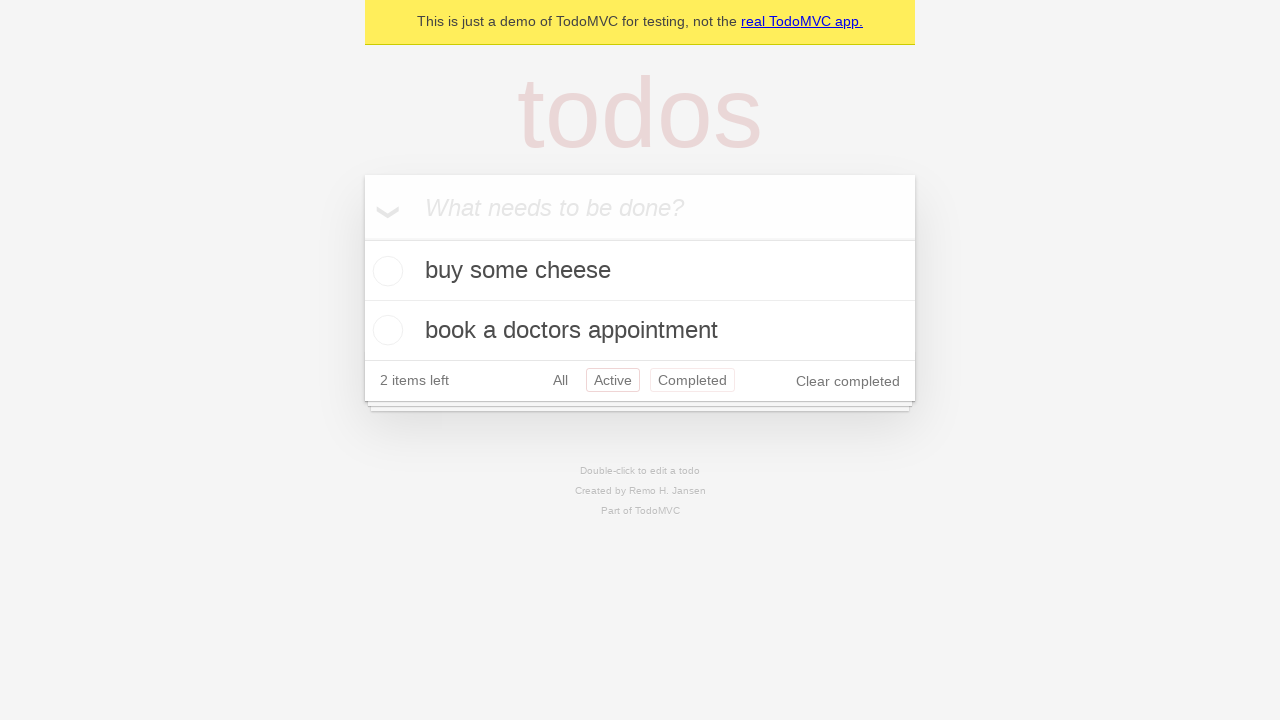

Navigated back to 'All' filter view using browser back button
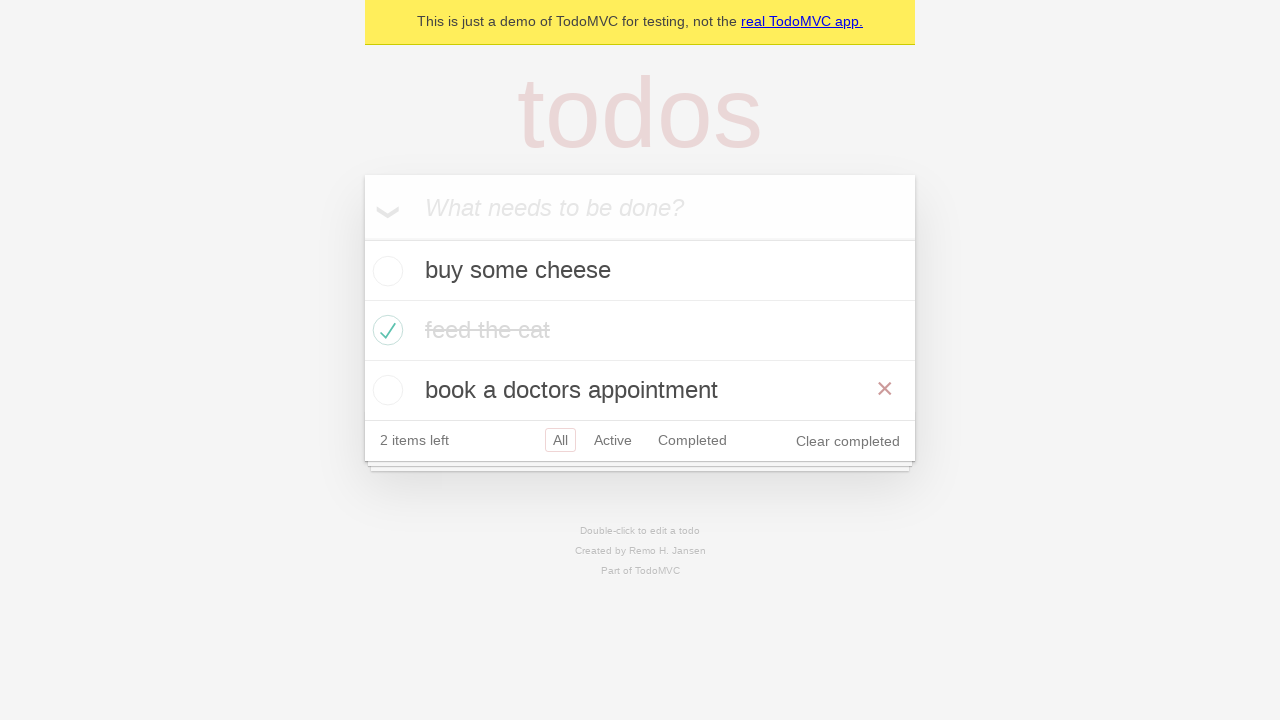

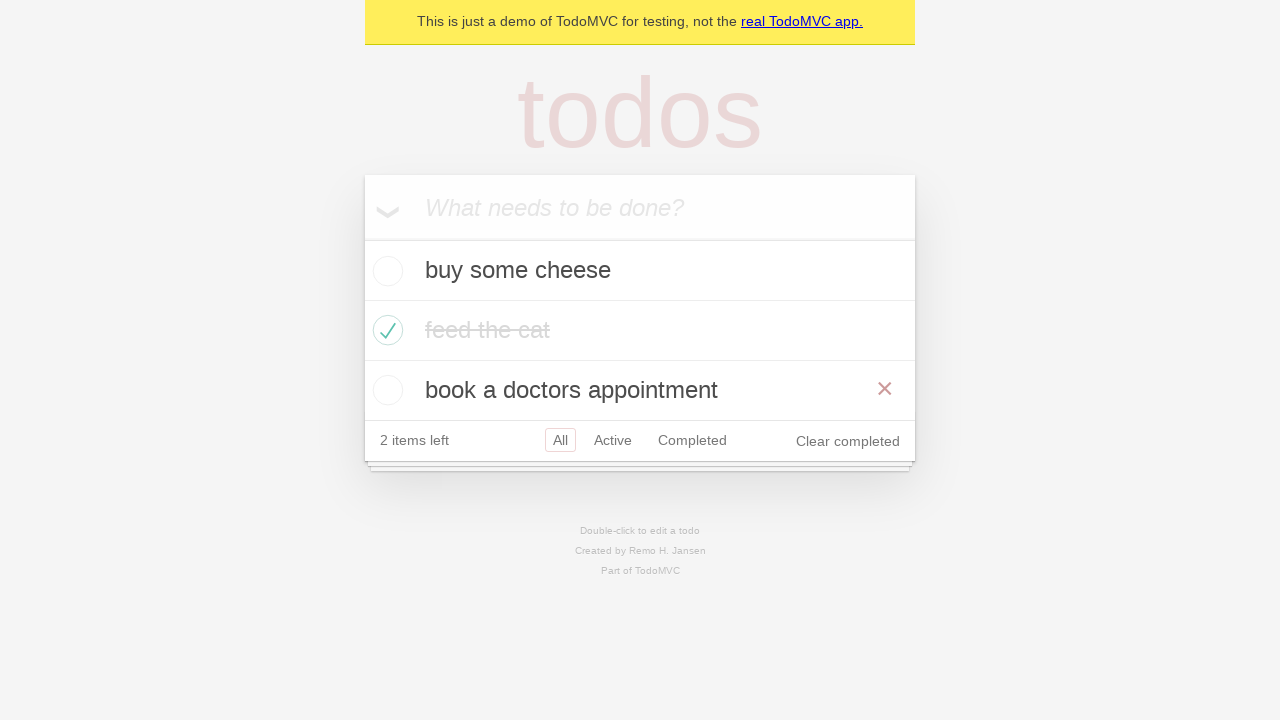